Tests an editable/searchable dropdown by typing a search term and selecting a country from the filtered results

Starting URL: https://react.semantic-ui.com/maximize/dropdown-example-search-selection/

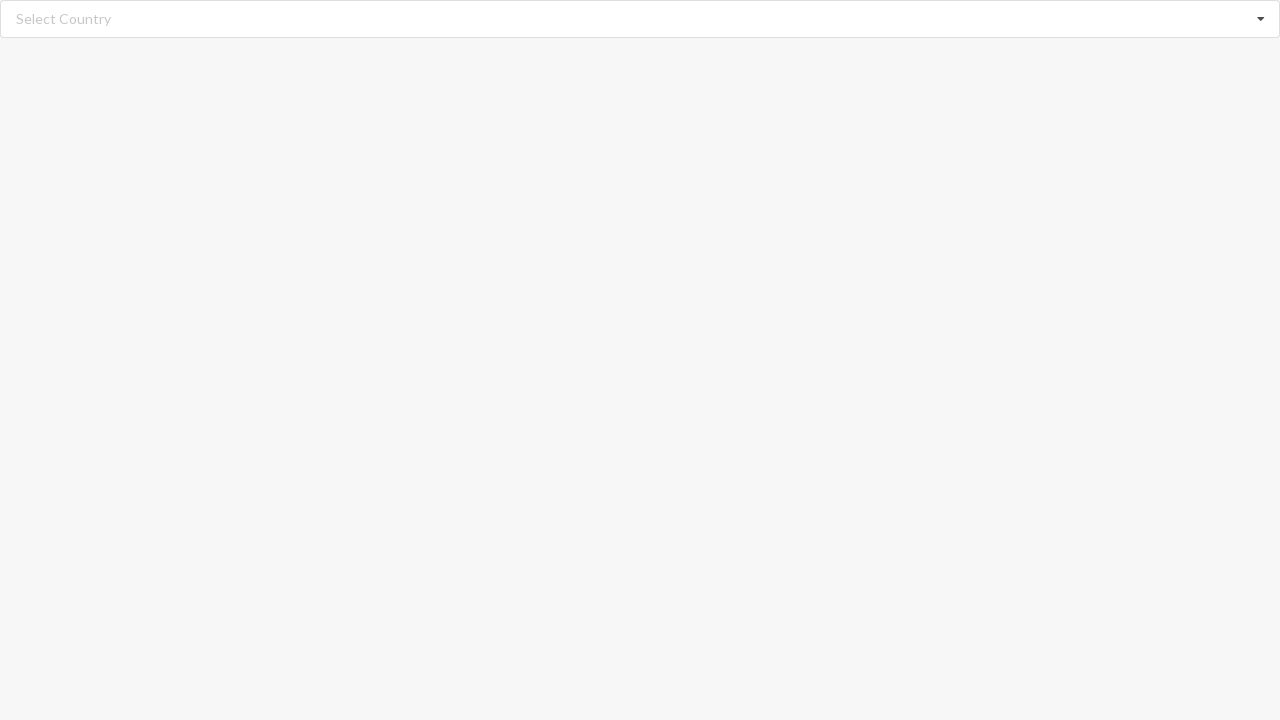

Typed 'Bangladesh' in the editable dropdown search field on input.search
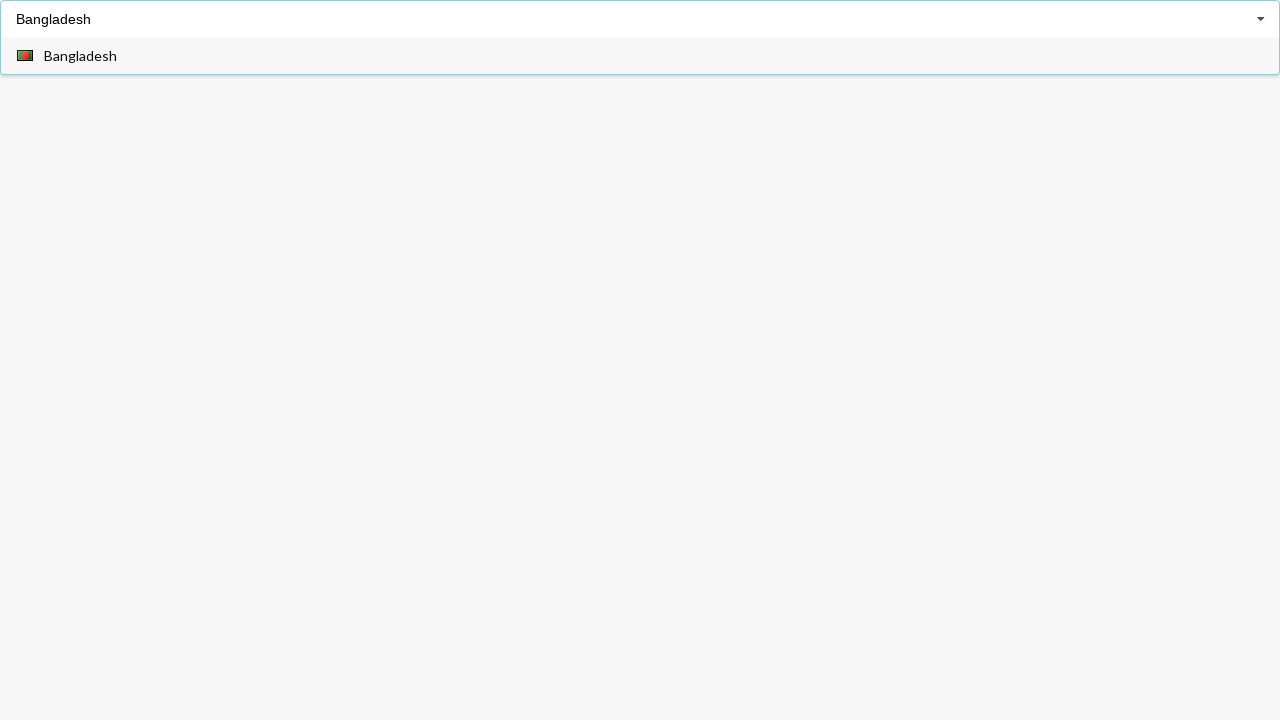

Dropdown options appeared after typing search term
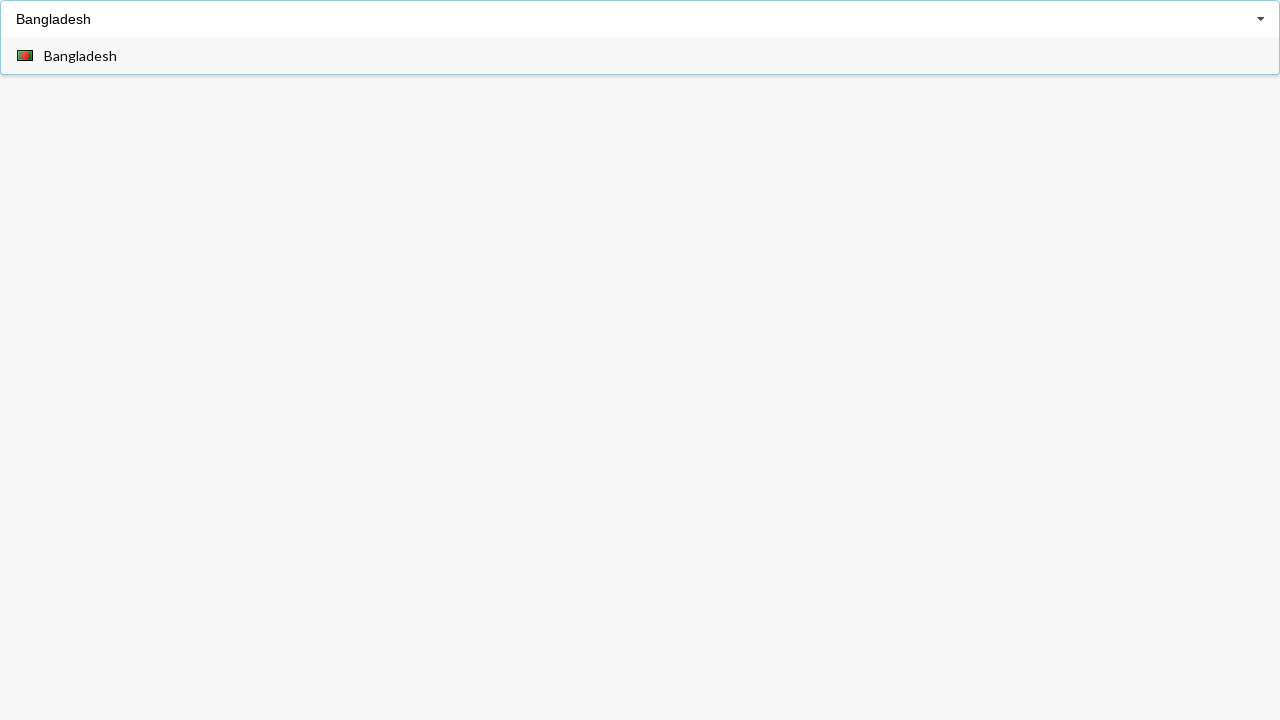

Selected 'Bangladesh' from the filtered dropdown options at (640, 56) on div[role='option']:has-text('Bangladesh')
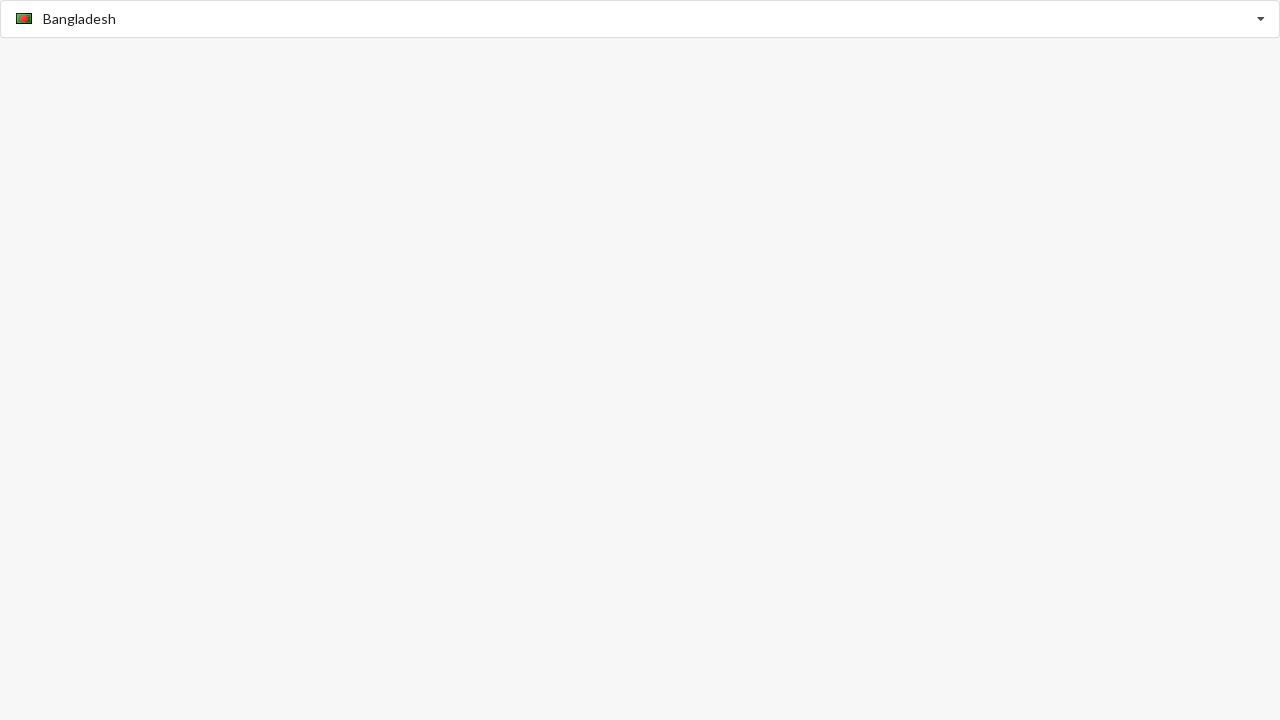

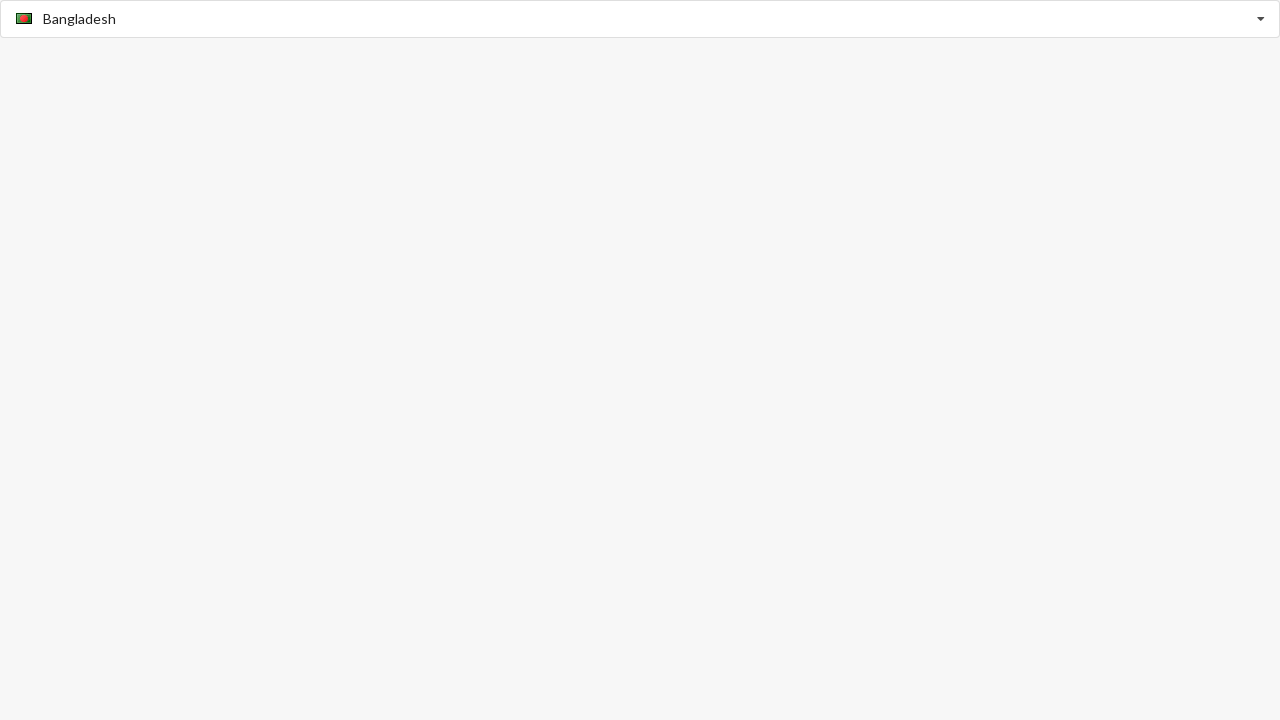